Tests clicking a button on the DemoQA buttons page and verifies that a dynamic message appears after the click action.

Starting URL: https://demoqa.com/buttons

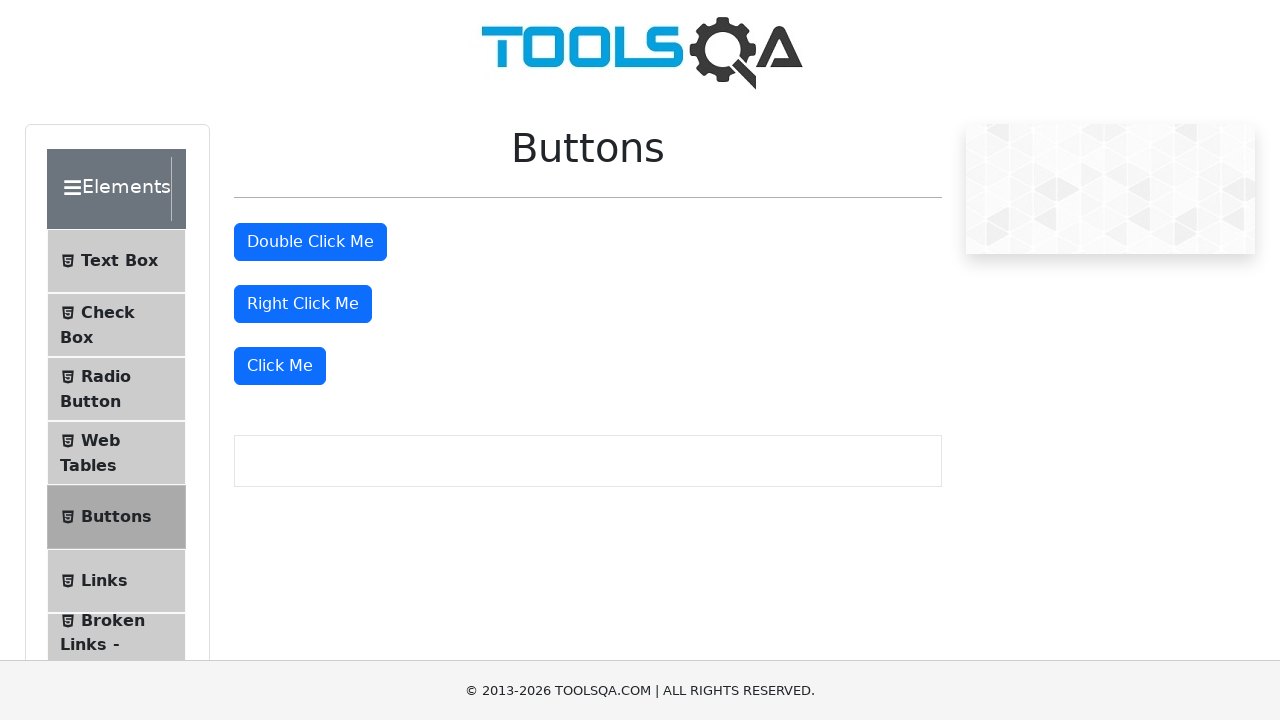

Clicked the 'Click Me' button on DemoQA buttons page at (280, 366) on xpath=//button[text()='Click Me']
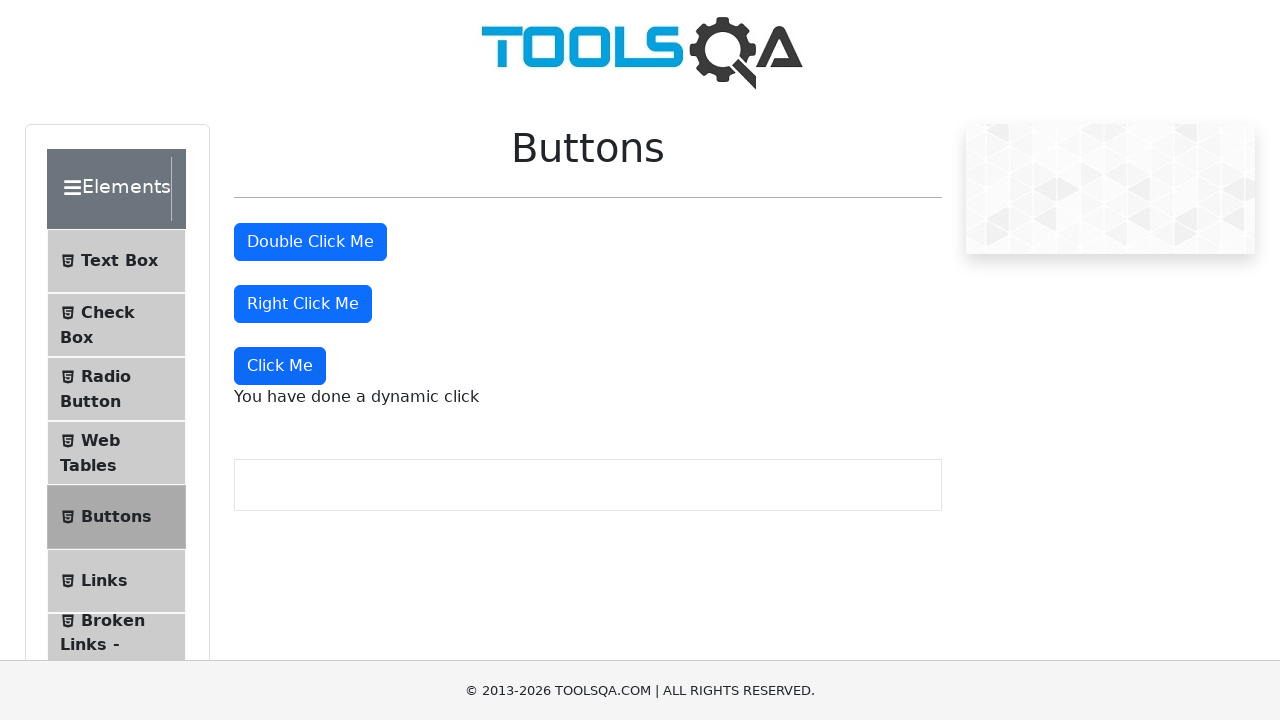

Waited for dynamic click message to appear
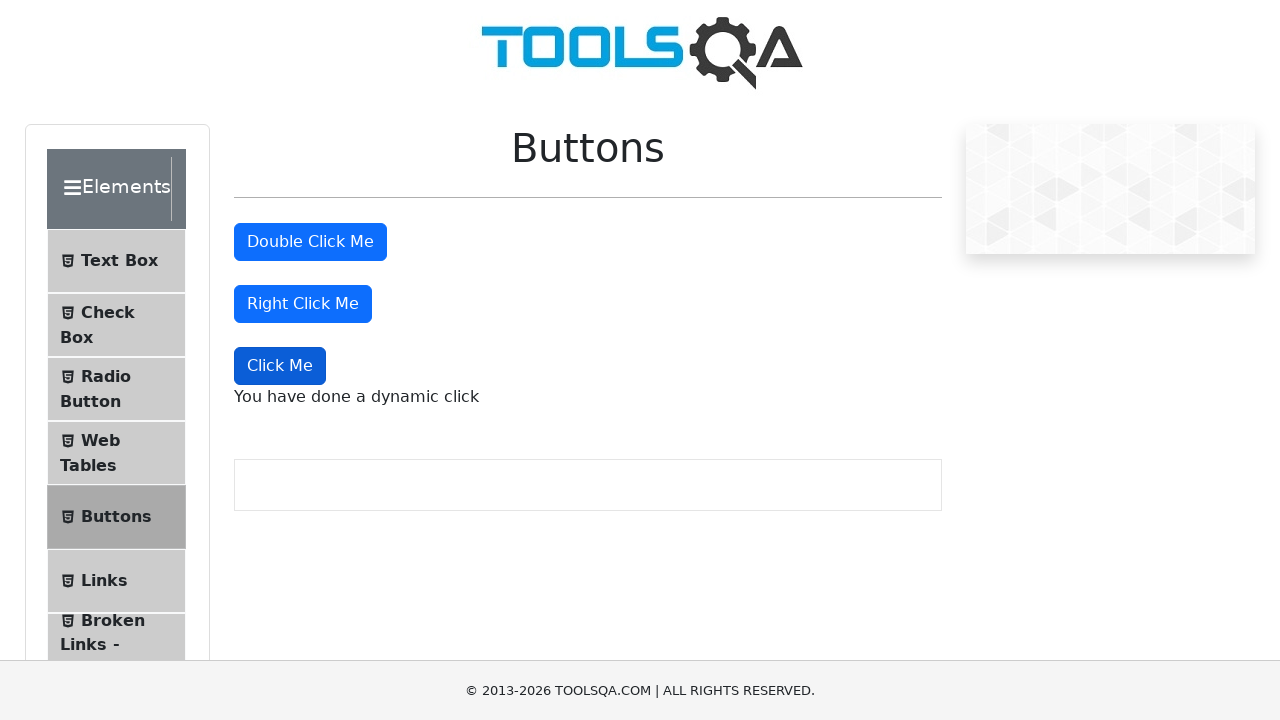

Verified that dynamic click message is visible
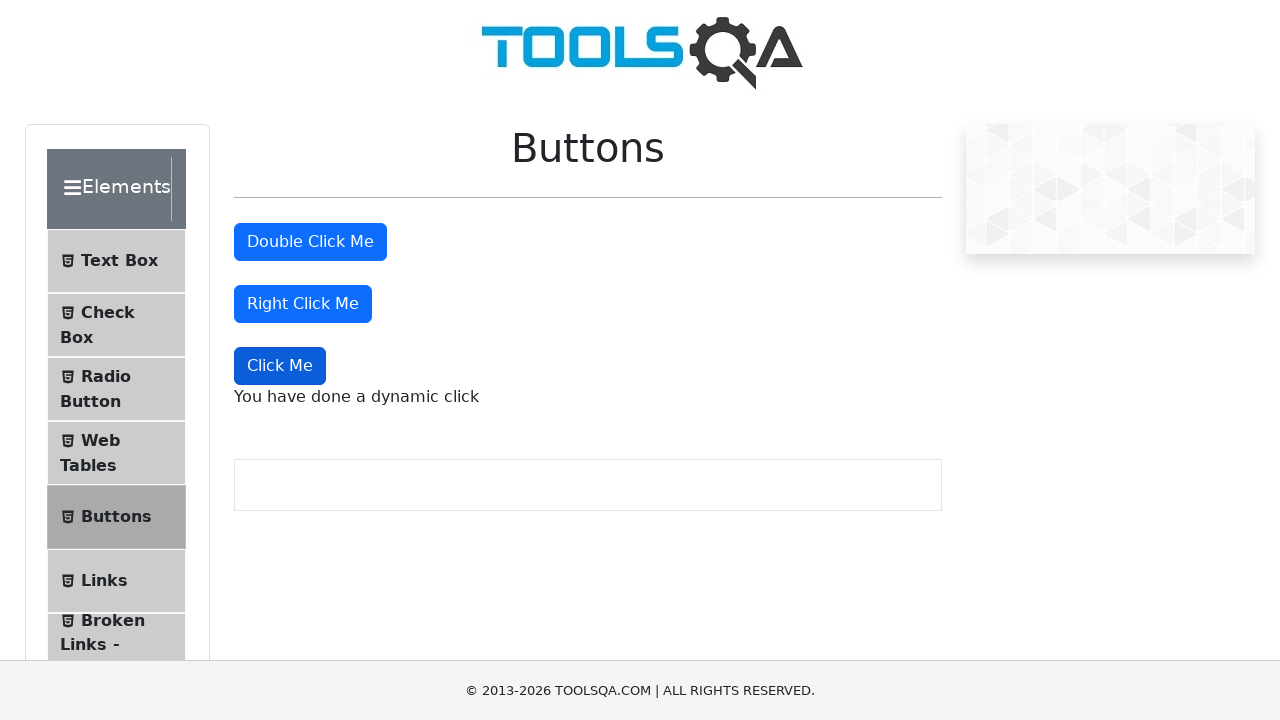

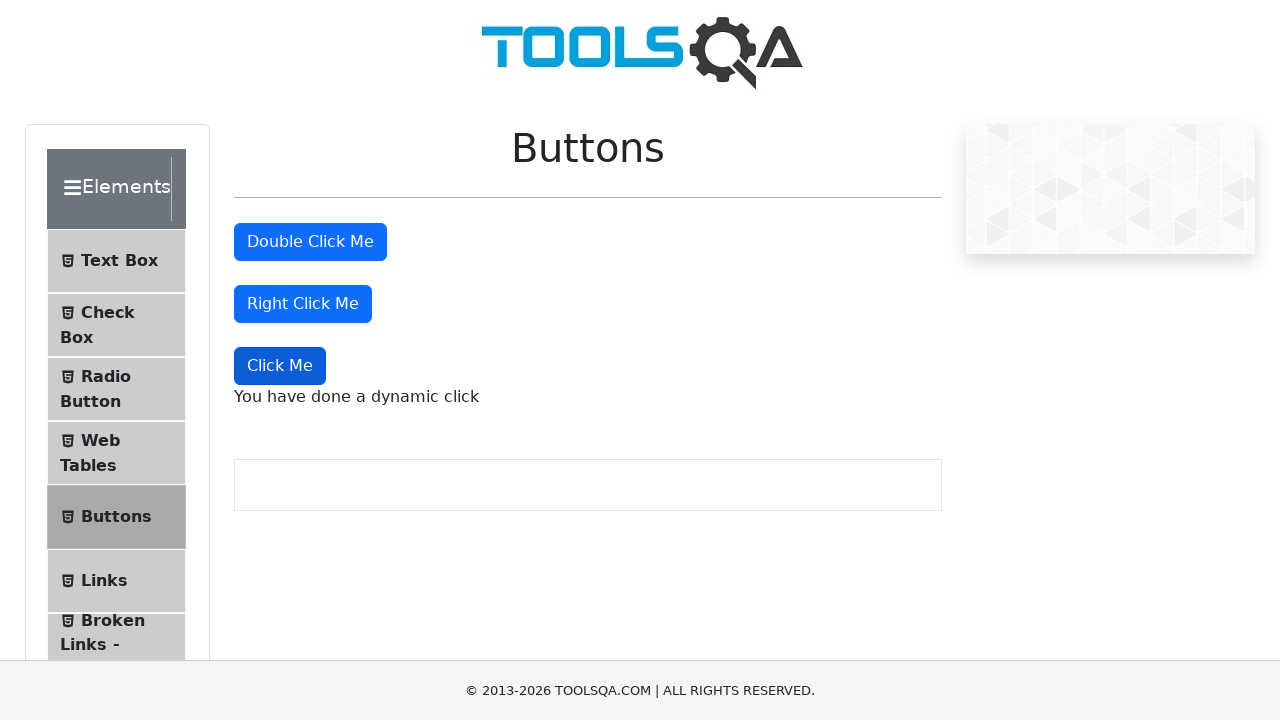